Tests drag and drop functionality on jQuery UI demo page by dragging an element and dropping it onto a target droppable area within an iframe

Starting URL: https://jqueryui.com/droppable/

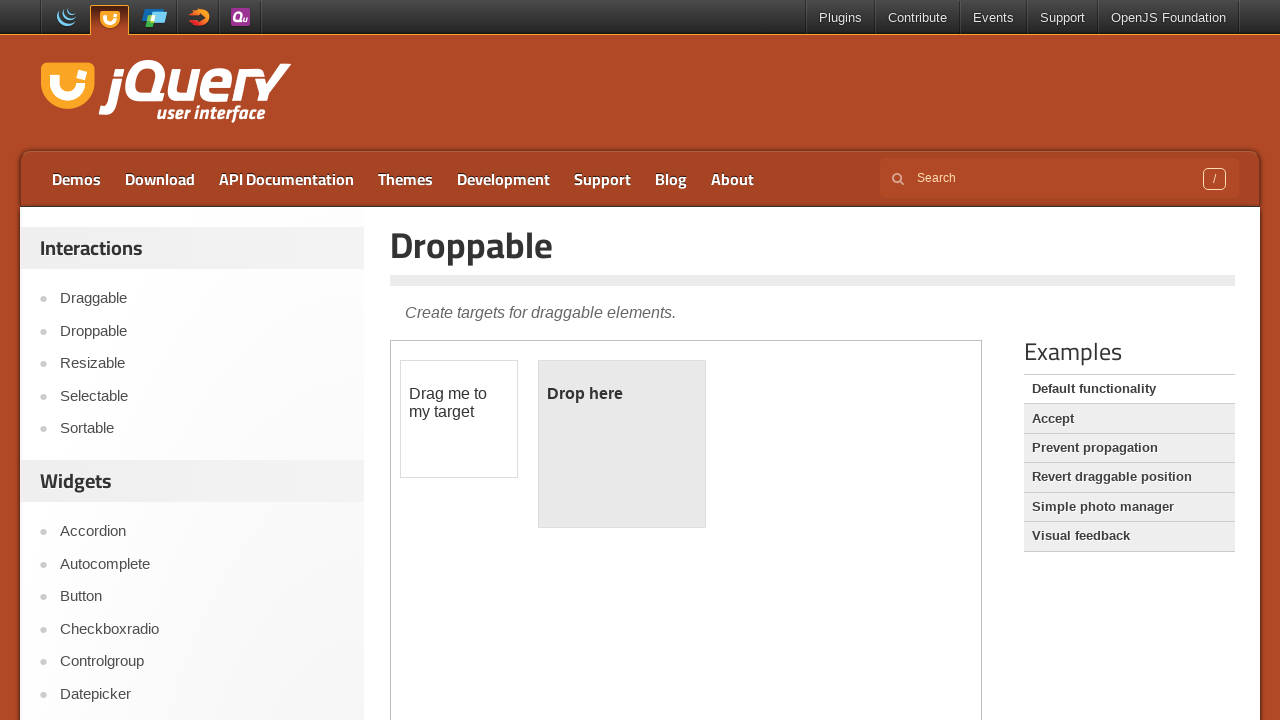

Located the iframe containing the drag and drop demo
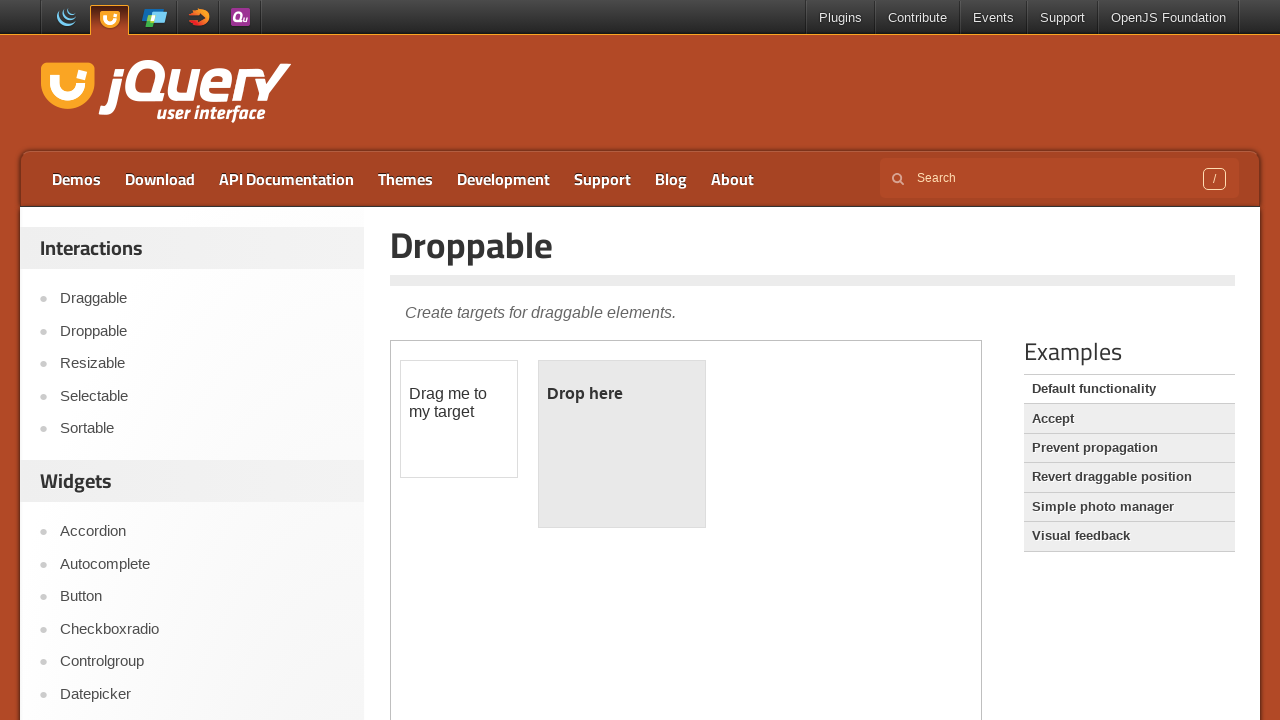

Located the draggable element within the iframe
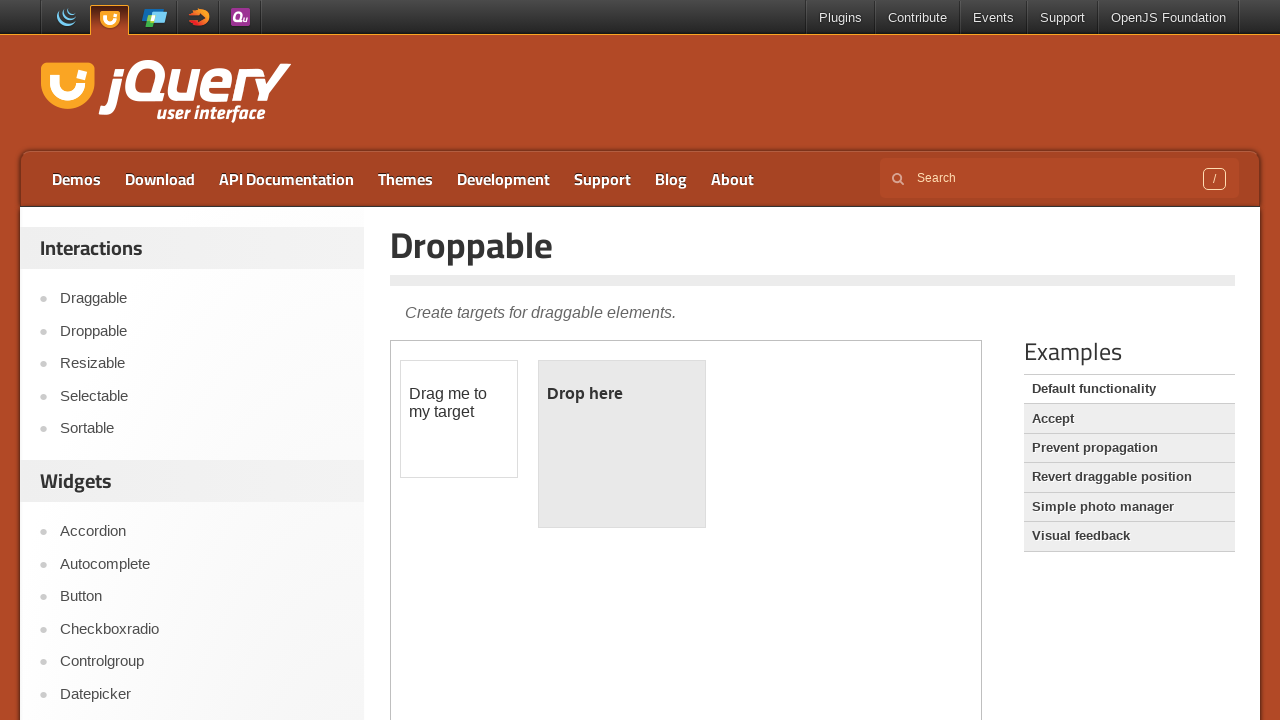

Located the droppable target area within the iframe
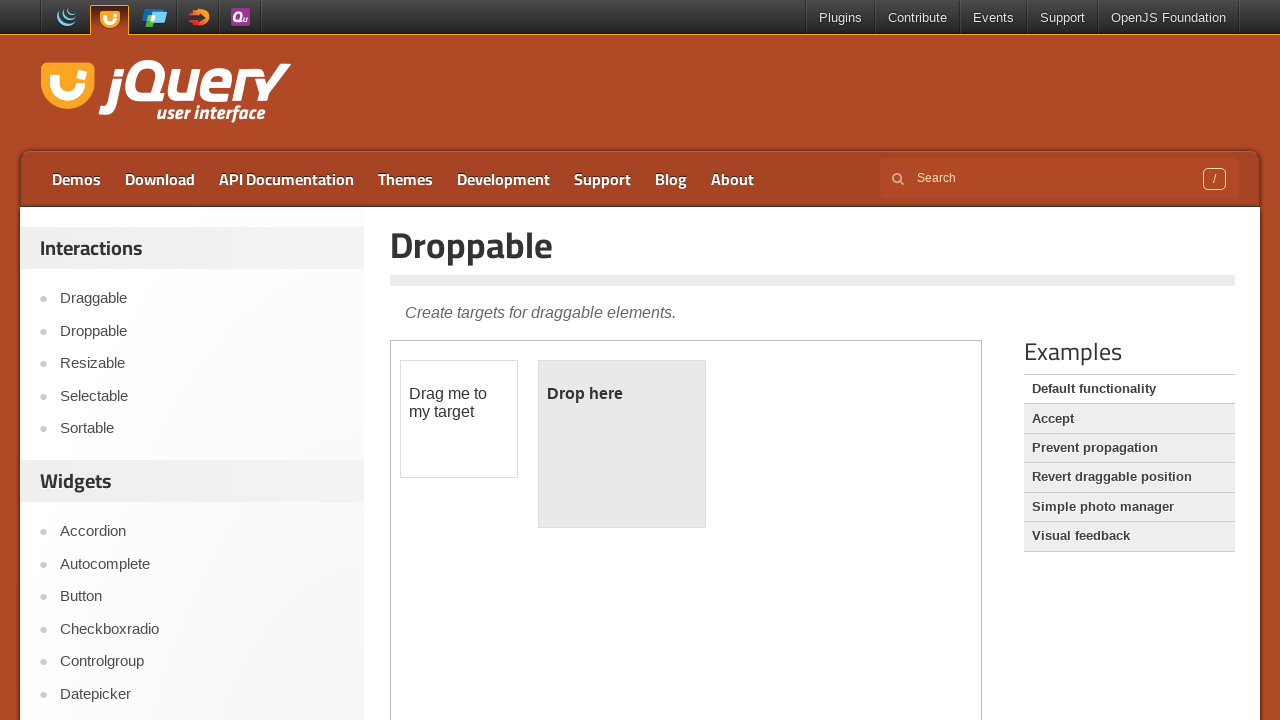

Dragged the draggable element and dropped it onto the droppable area at (622, 444)
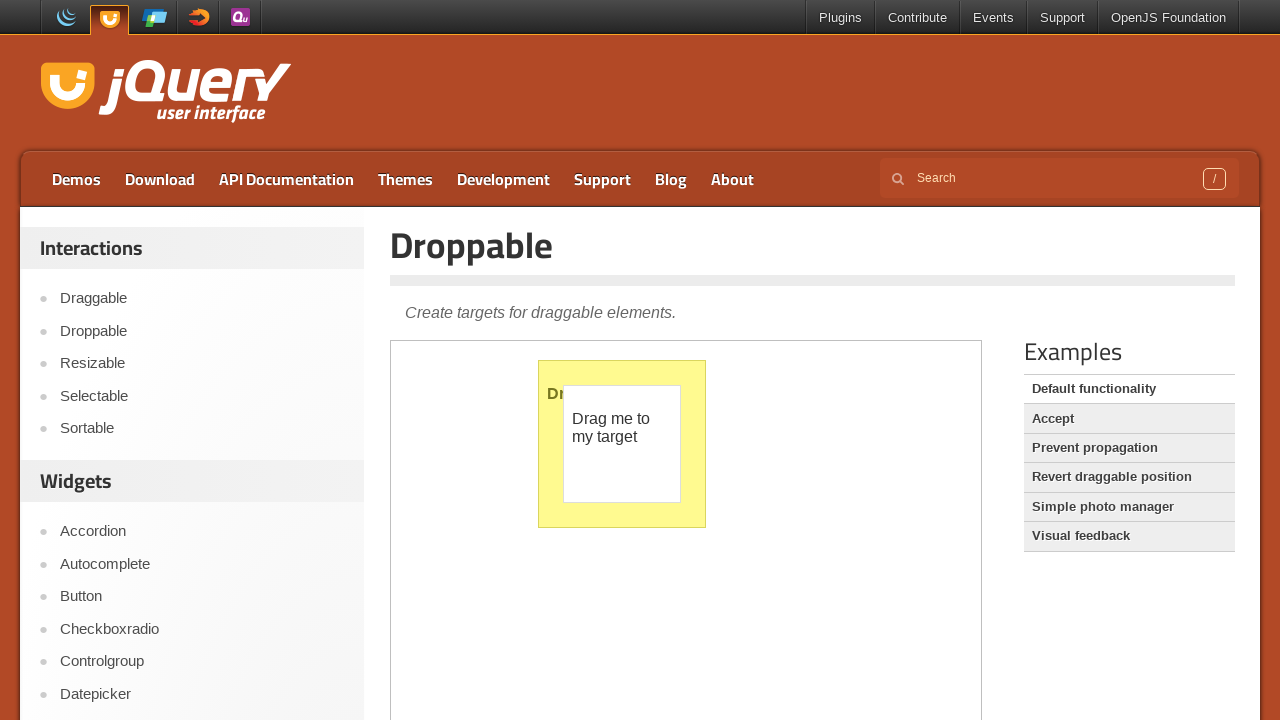

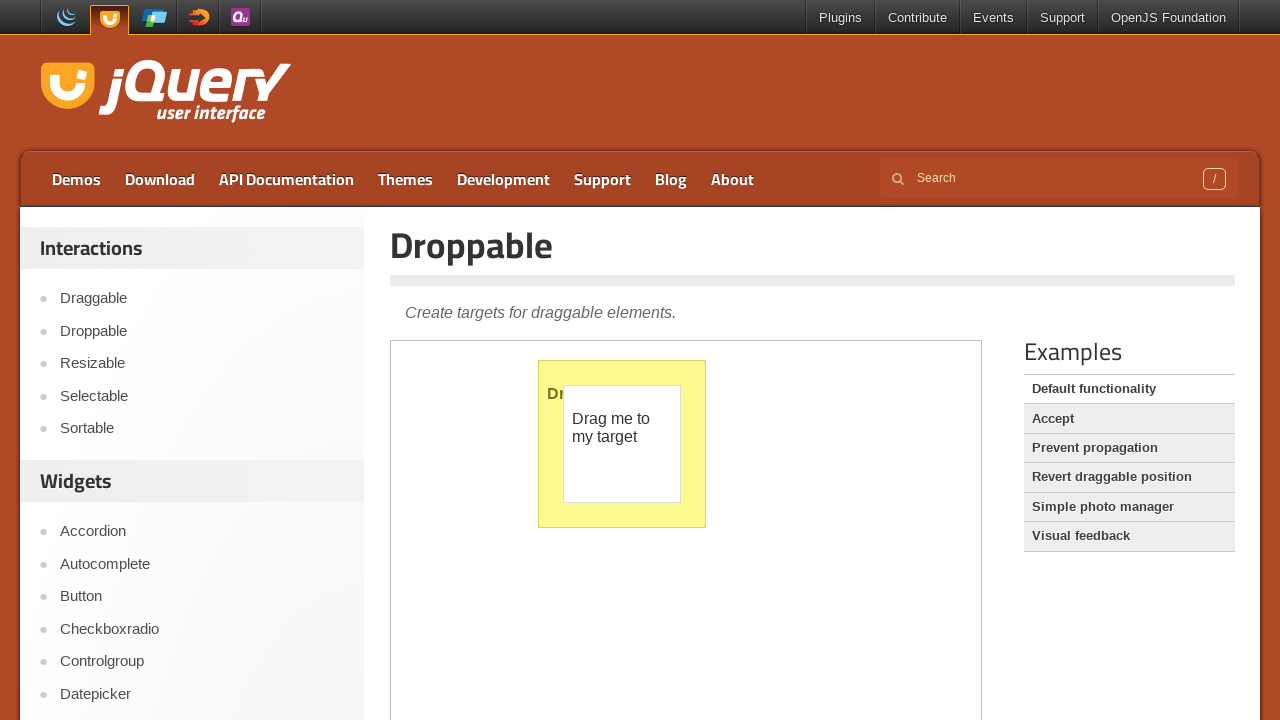